Tests email validation on a practice form by entering an invalid email format, submitting the form, and verifying that the email field shows validation errors including red border color and invalid state.

Starting URL: https://demoqa.com/automation-practice-form

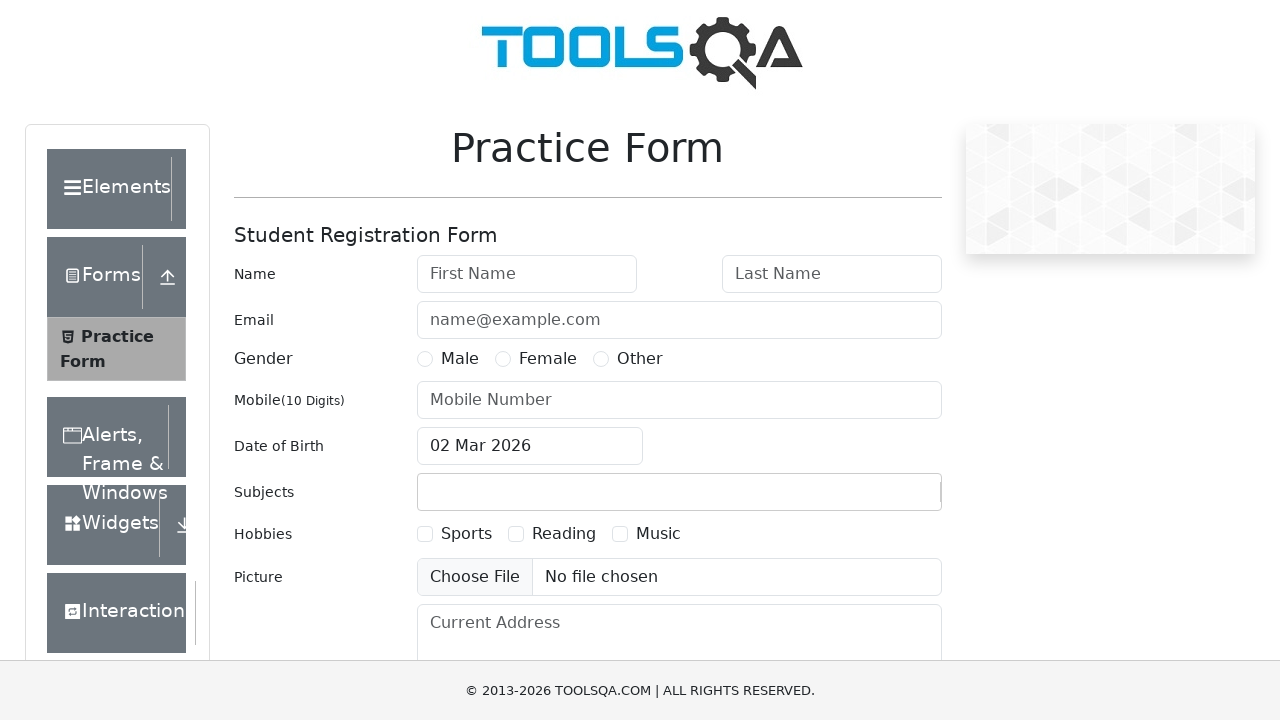

Filled first name field with 'John' on #firstName
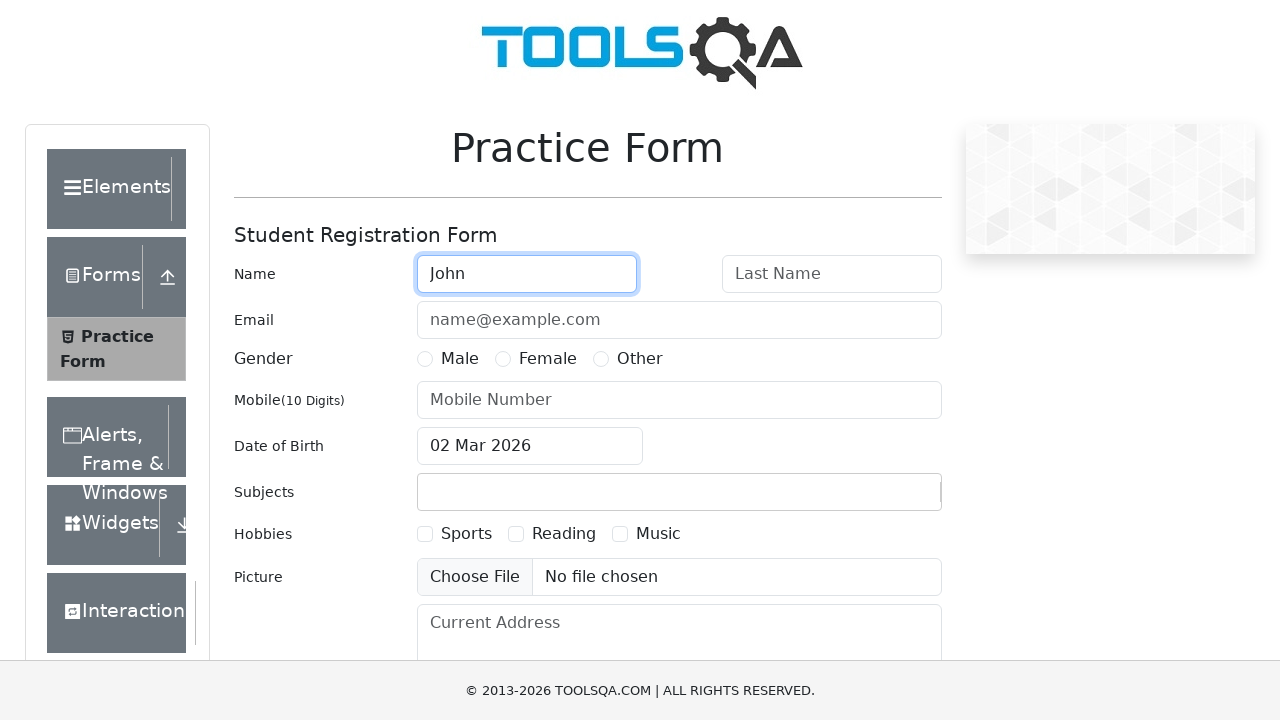

Filled last name field with 'Doe' on #lastName
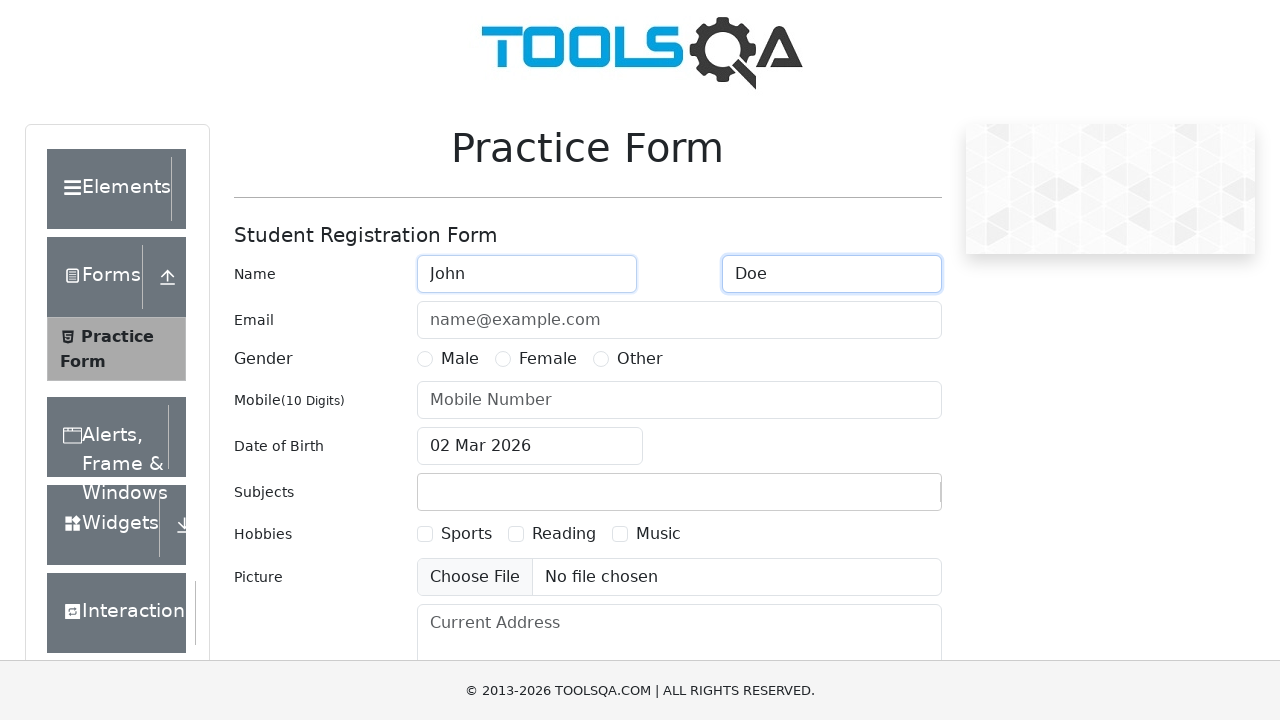

Filled email field with invalid format 'invalid-email' on #userEmail
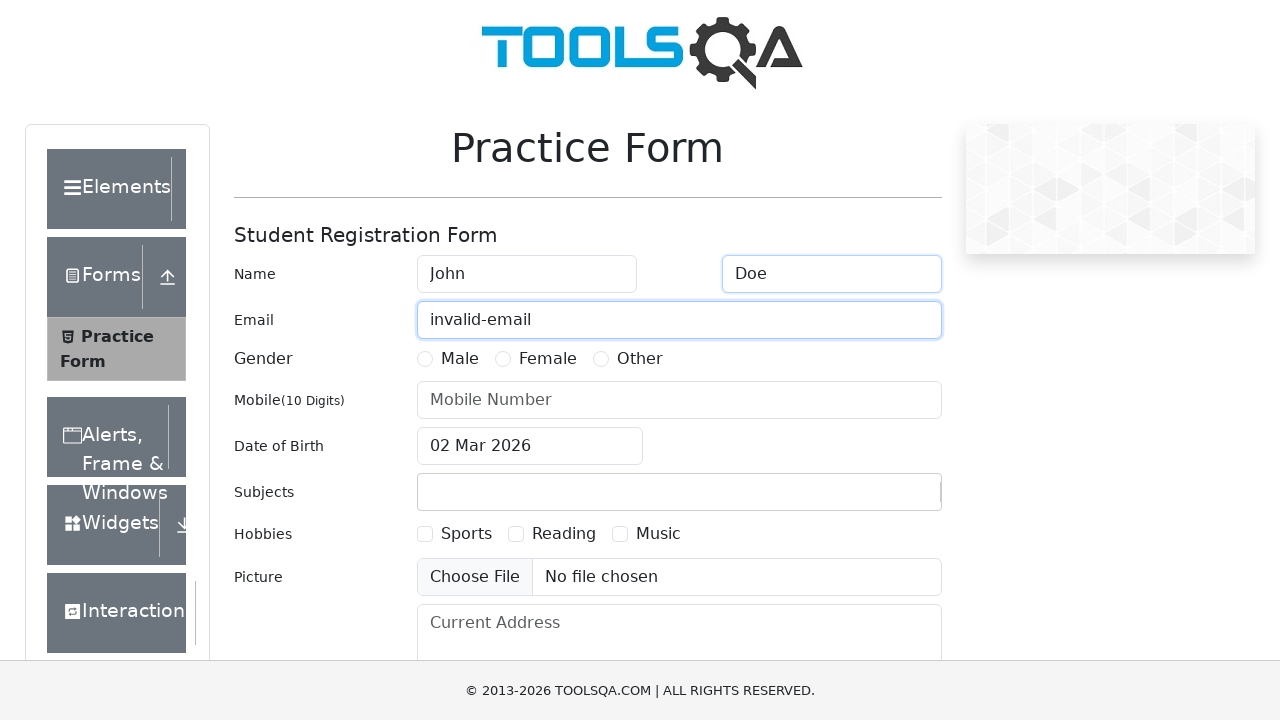

Clicked submit button to submit form with invalid email at (885, 499) on #submit
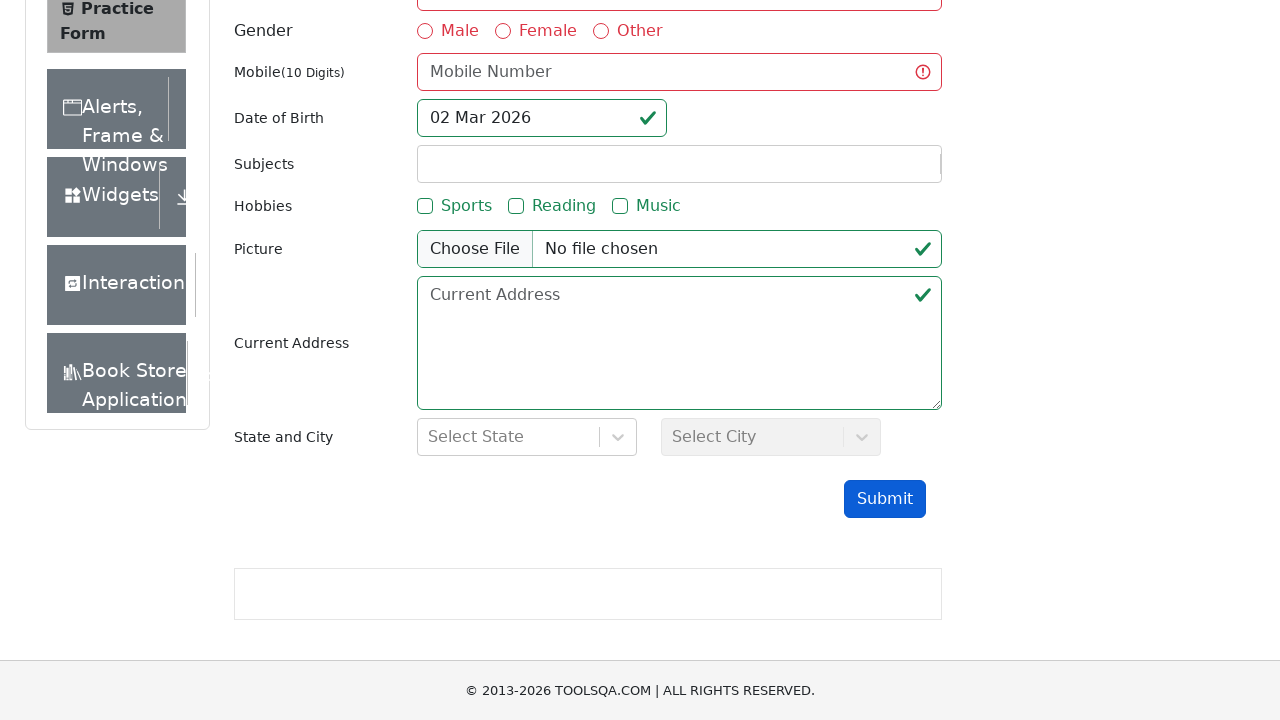

Waited 500ms for validation to process
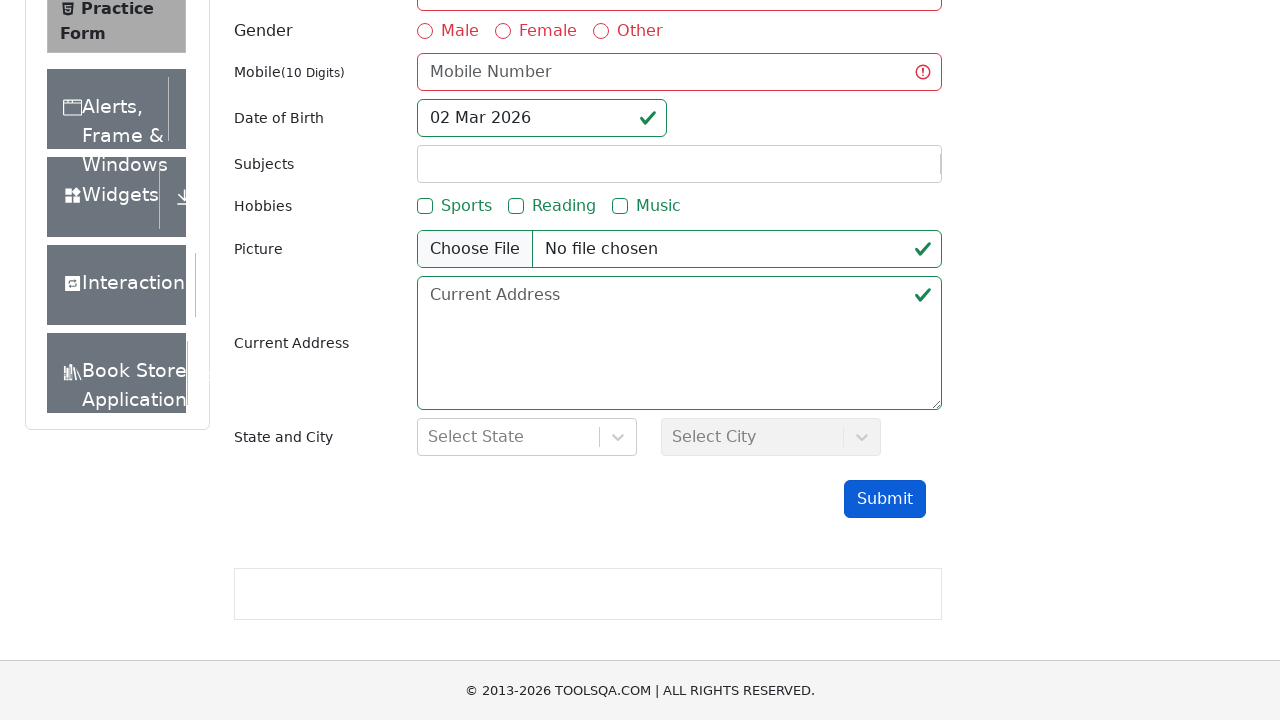

Verified email field is marked as invalid: True
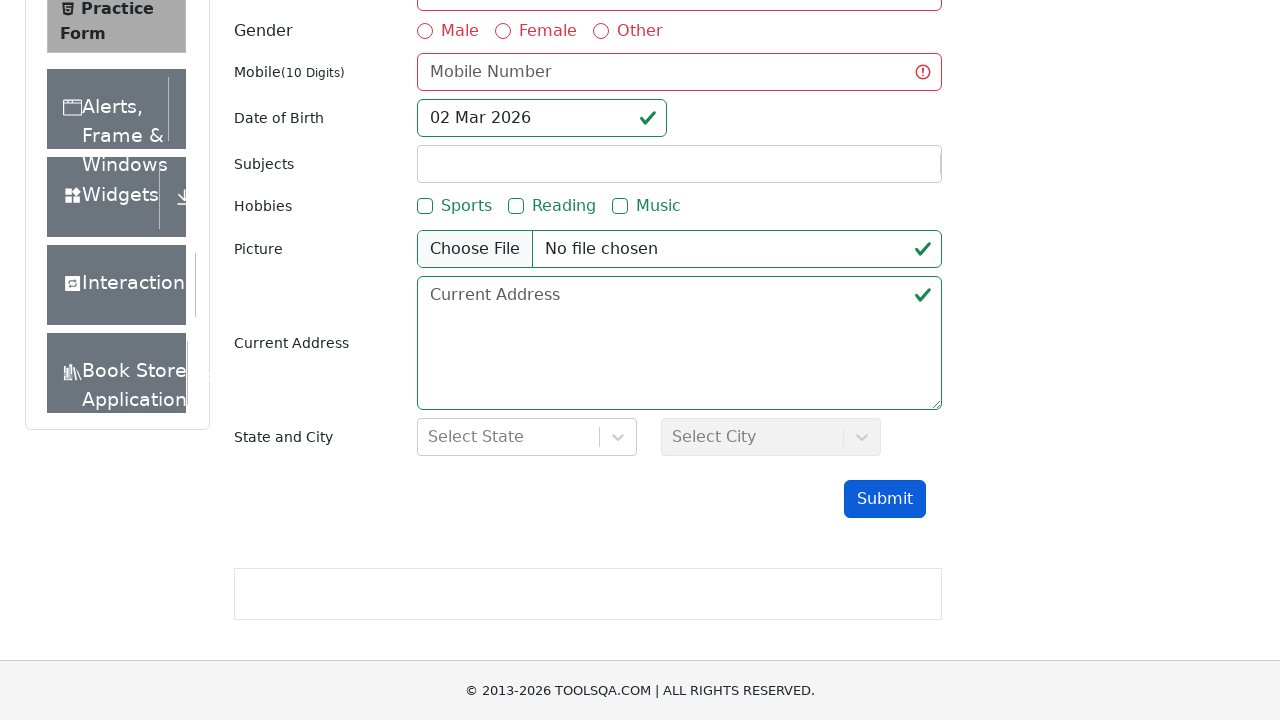

Verified email field border color is red: rgb(220, 53, 69)
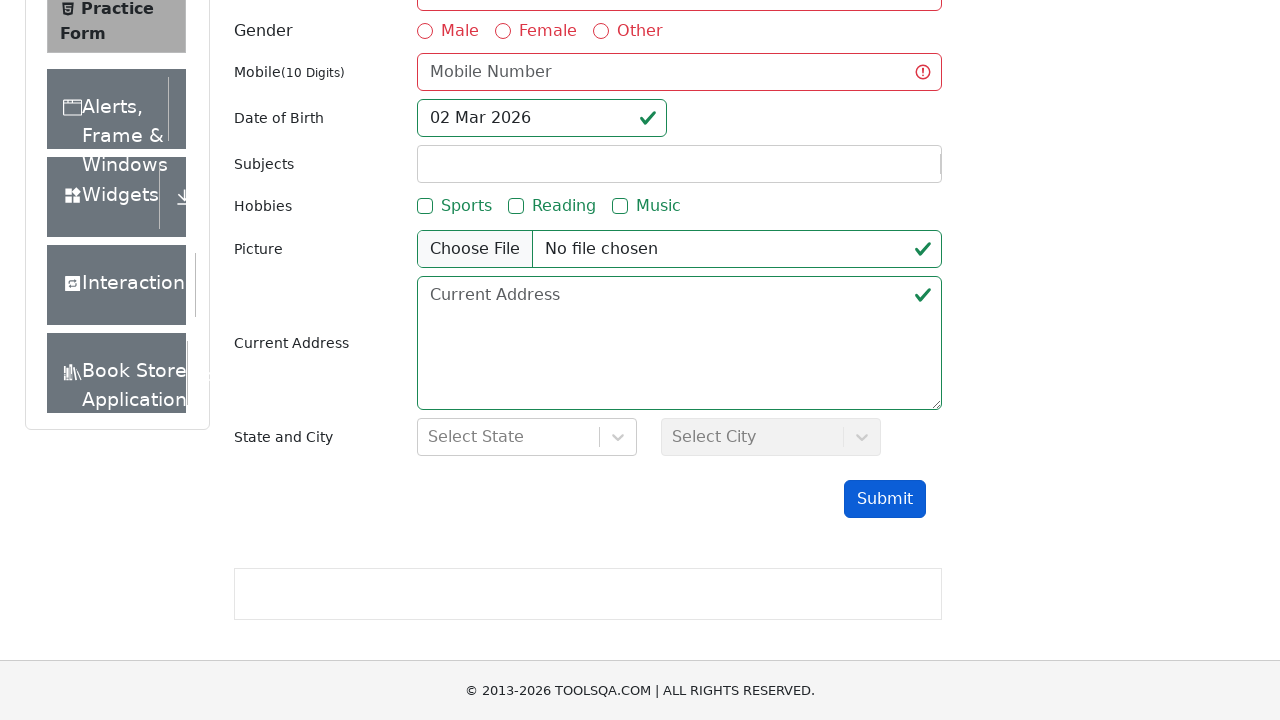

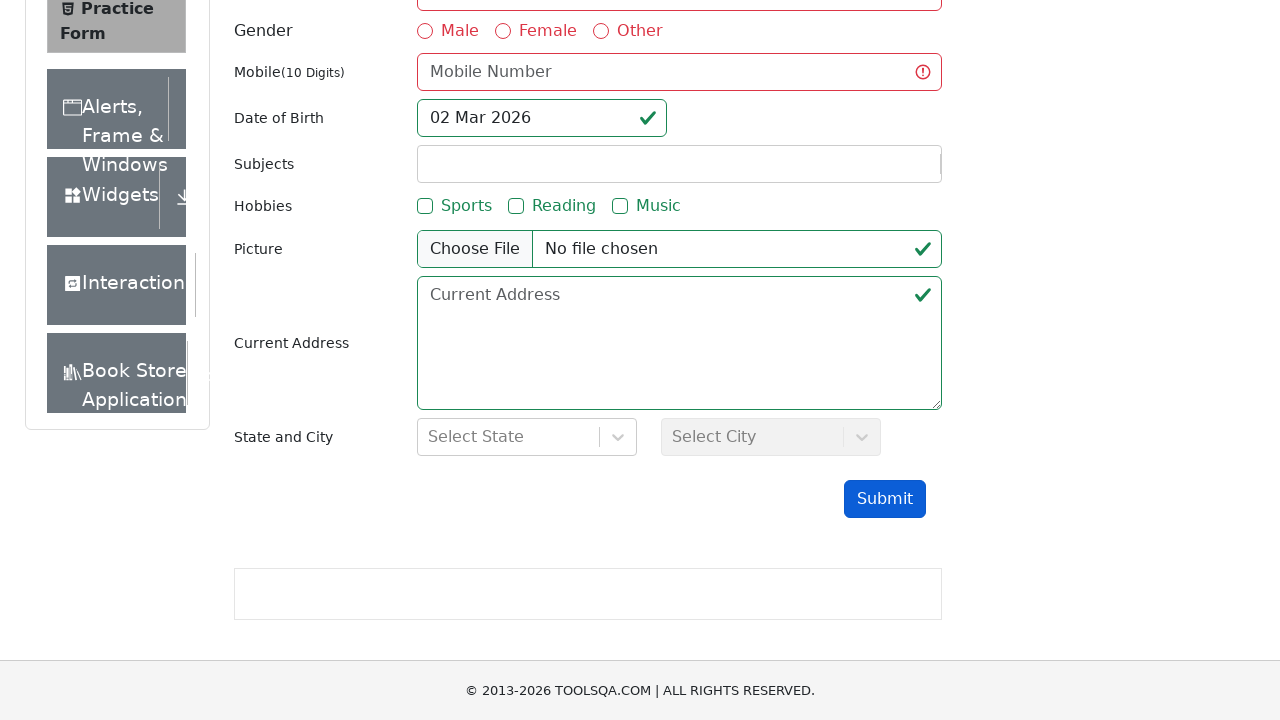